Tests window handling by clicking a link that opens a new window and switching between windows

Starting URL: https://seleniumpractise.blogspot.com/2017/07/multiple-window-examples.html

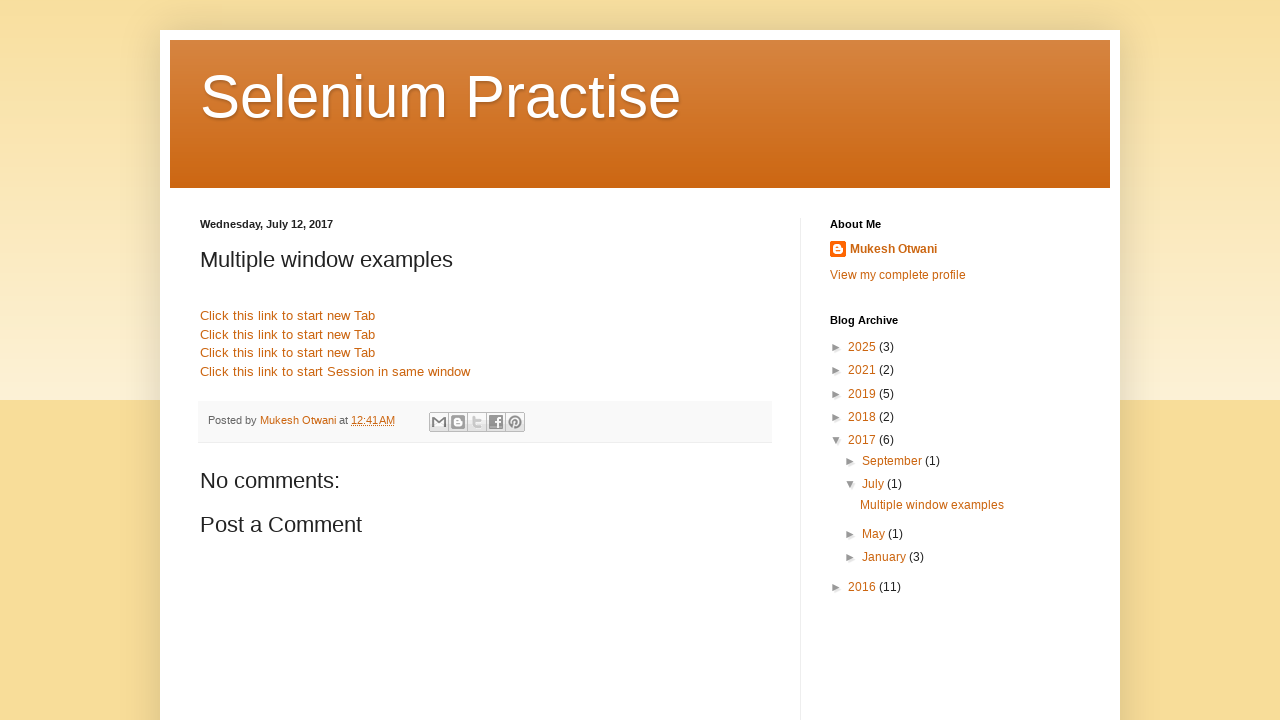

Clicked link to open new window at (288, 316) on xpath=//div[@class='post-body entry-content']//a
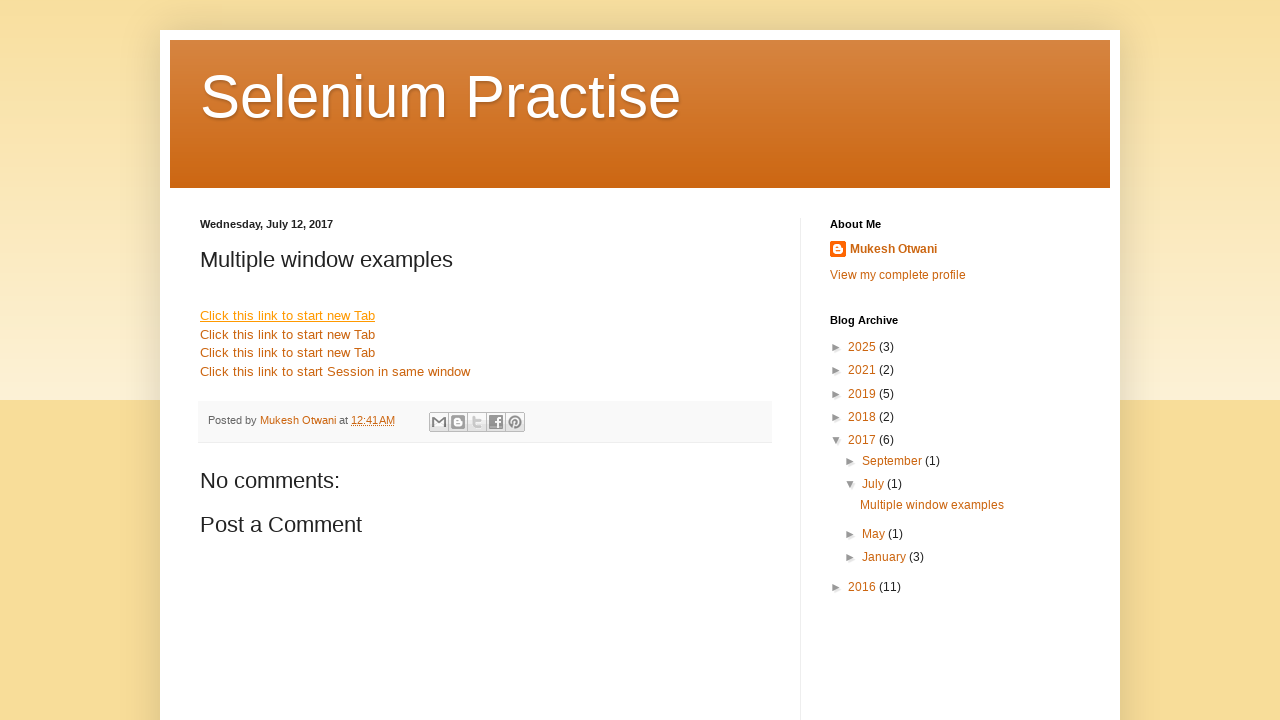

New window/popup opened and captured
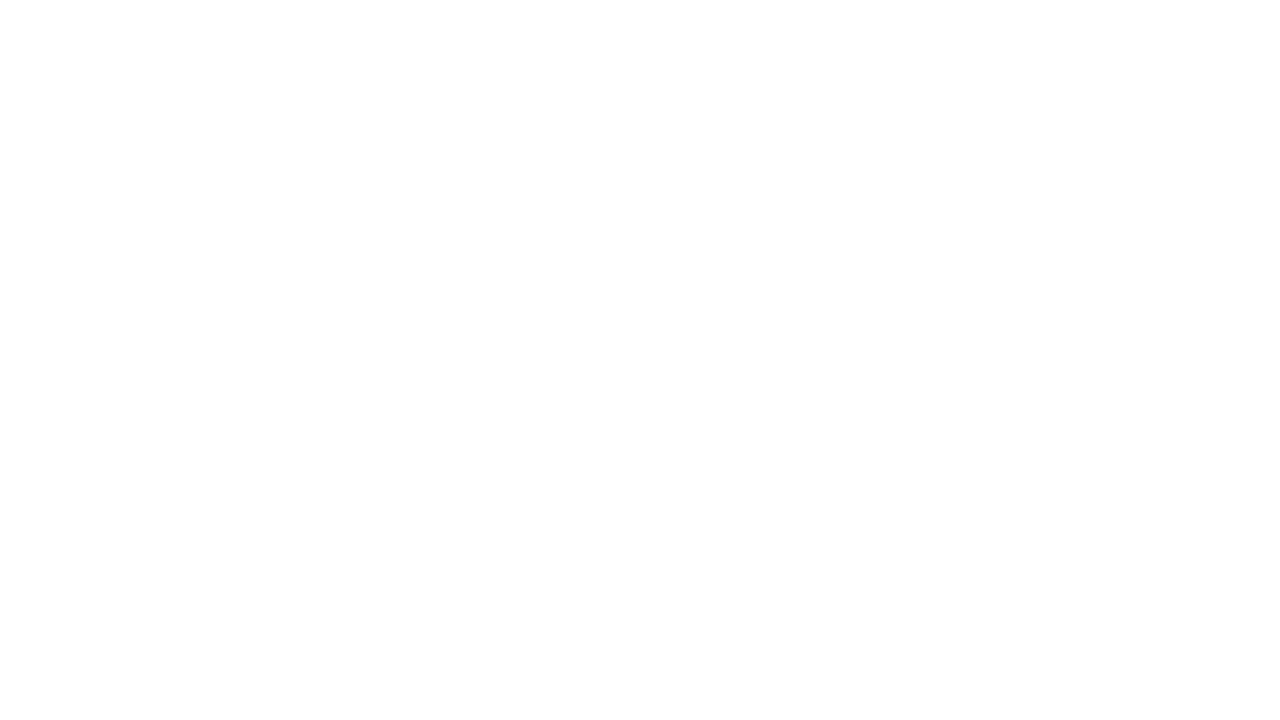

Retrieved parent window title: Selenium Practise: Multiple window examples
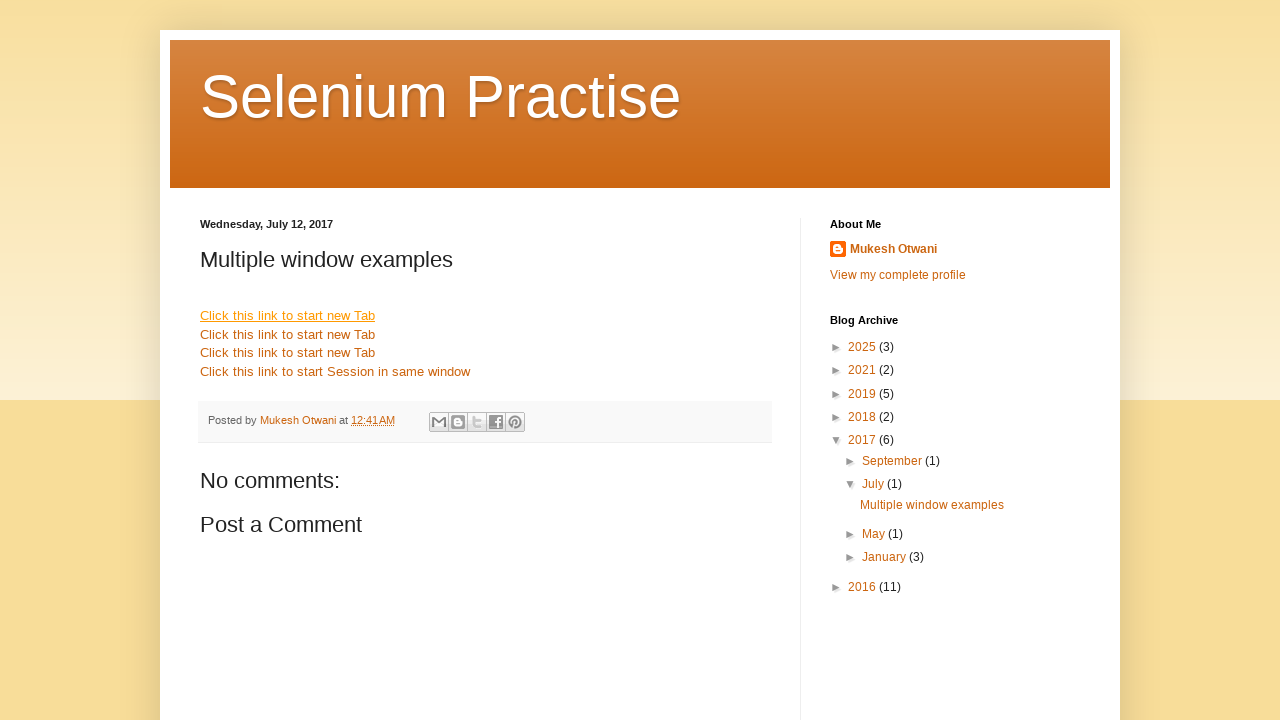

Retrieved new window title: 
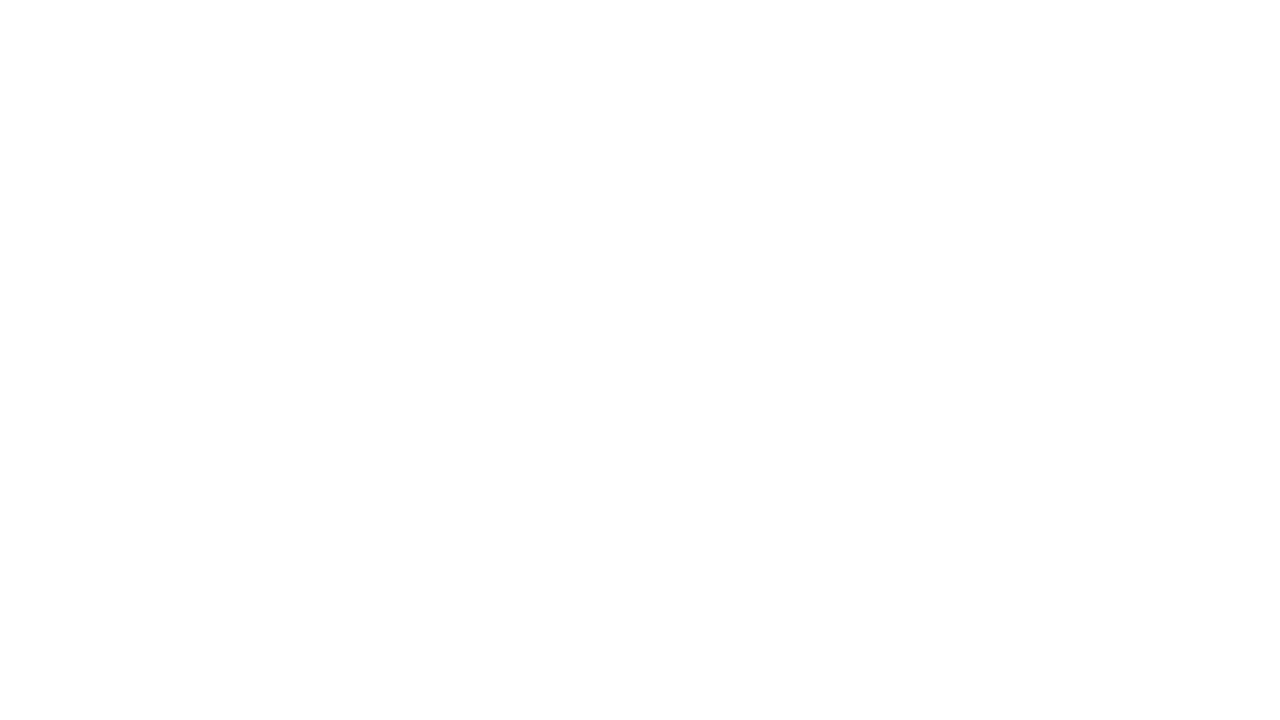

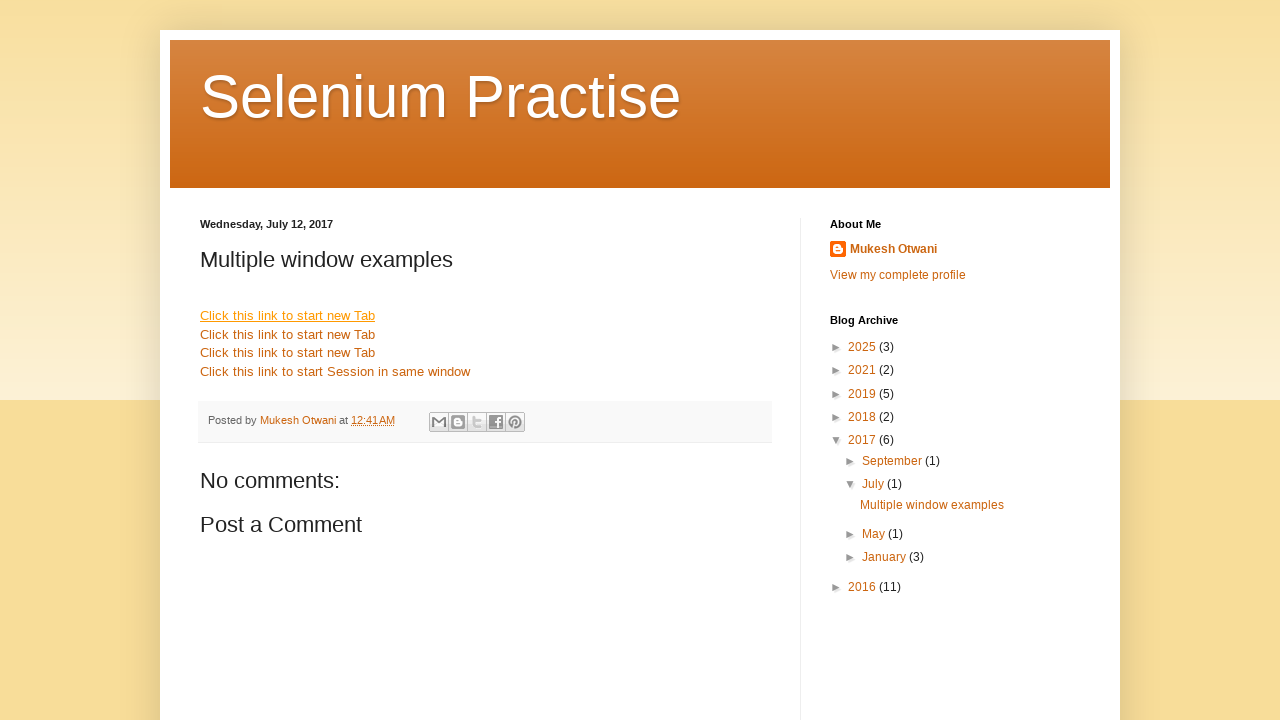